Tests a simple form by filling in personal information fields (first name, last name, city, country) using different element locator strategies and submitting the form

Starting URL: http://suninjuly.github.io/simple_form_find_task.html

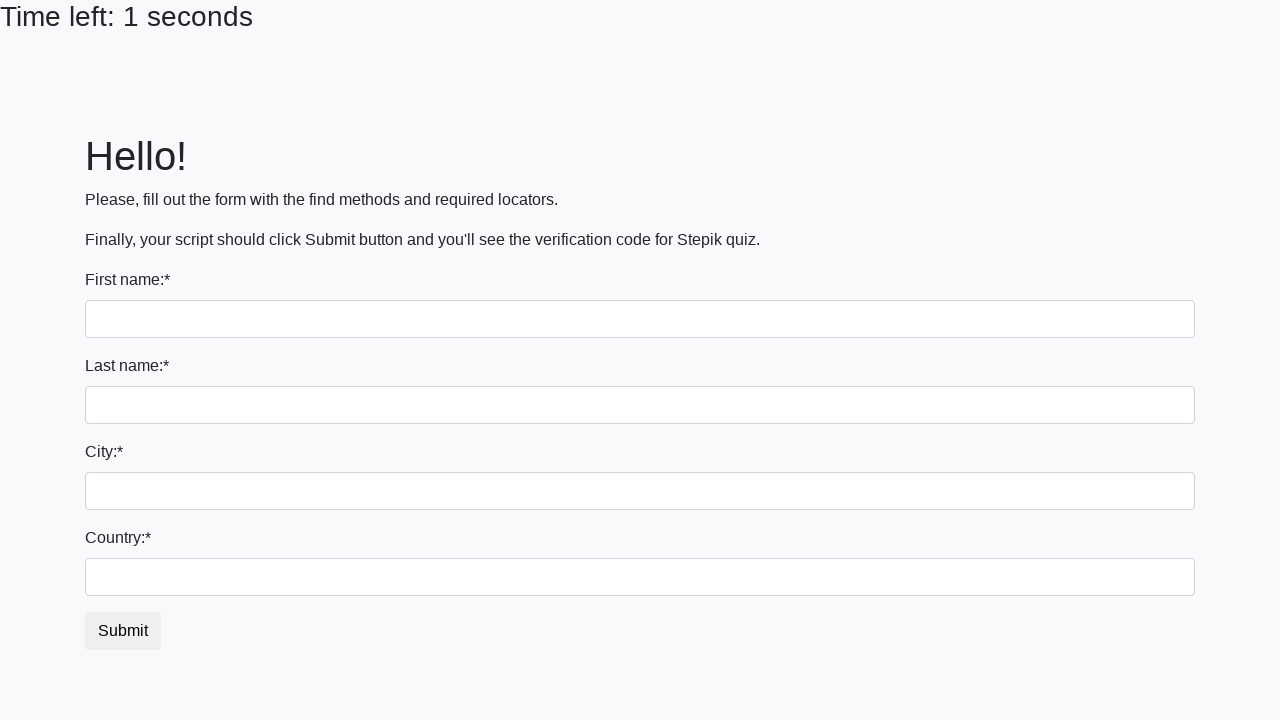

Filled first name field with 'Ivan' using first input locator on input >> nth=0
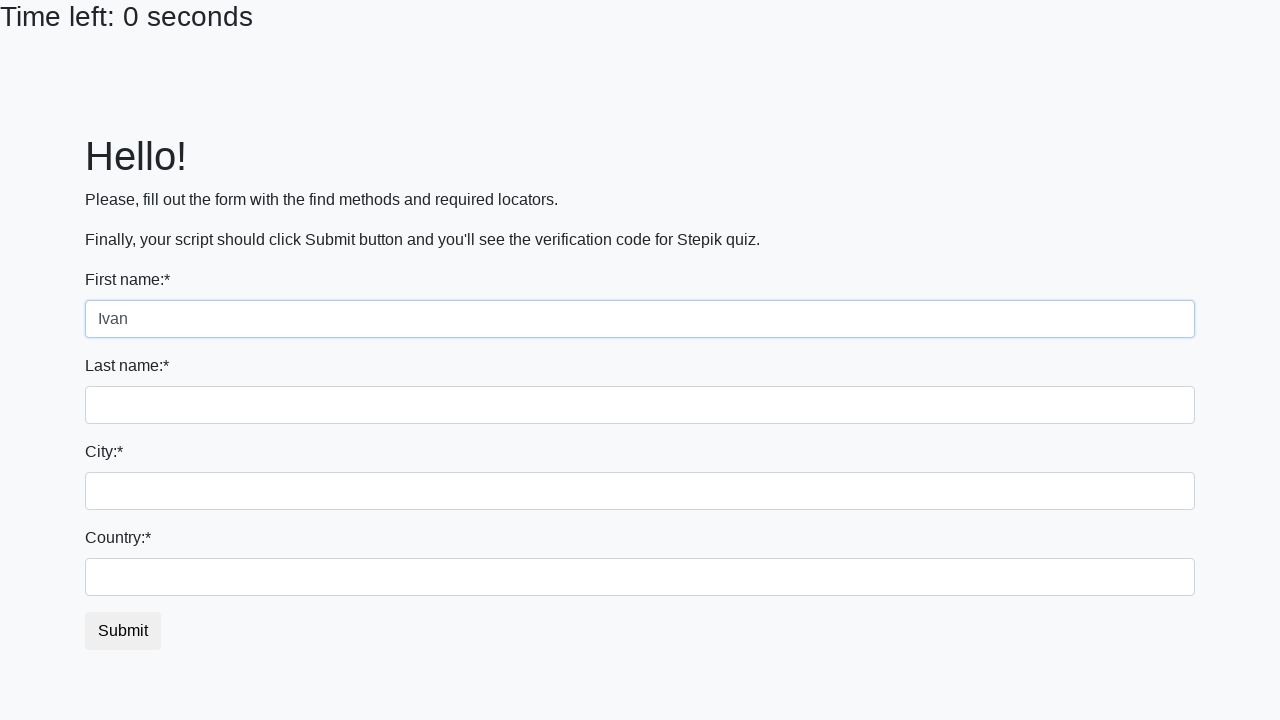

Filled last name field with 'Petrov' using name attribute selector on input[name='last_name']
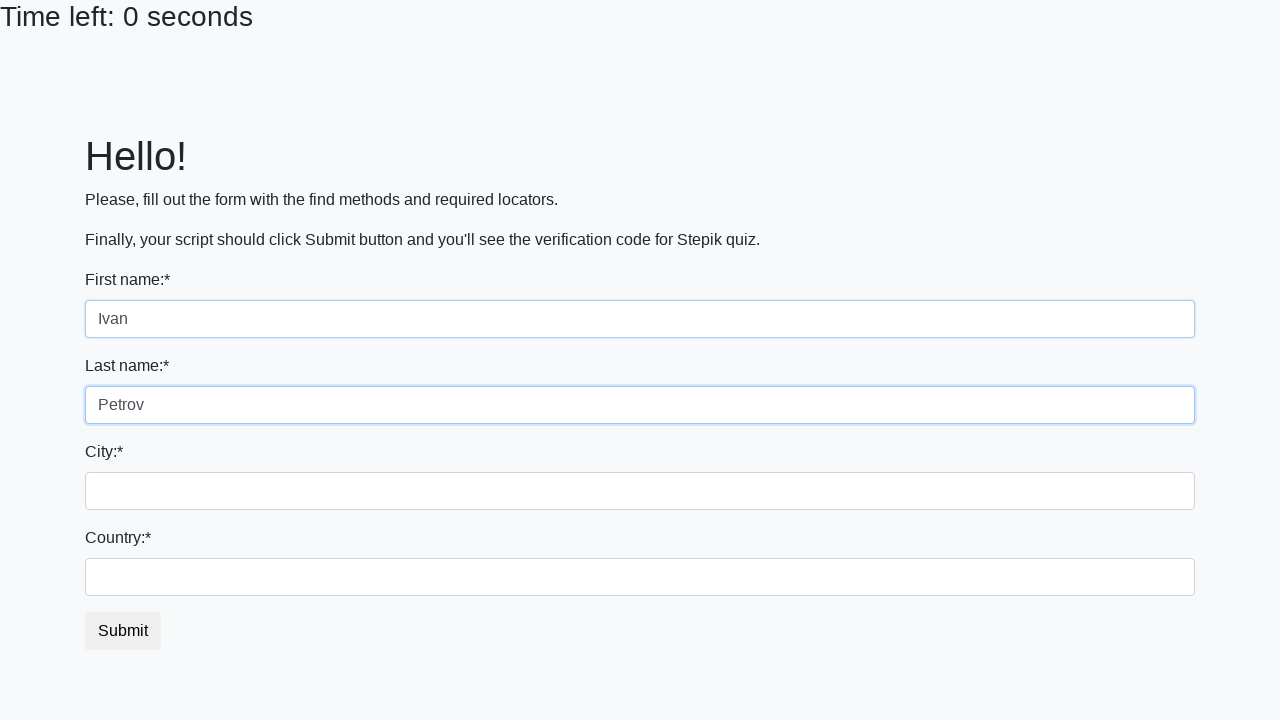

Filled city field with 'Smolensk' using class name selector on input.city
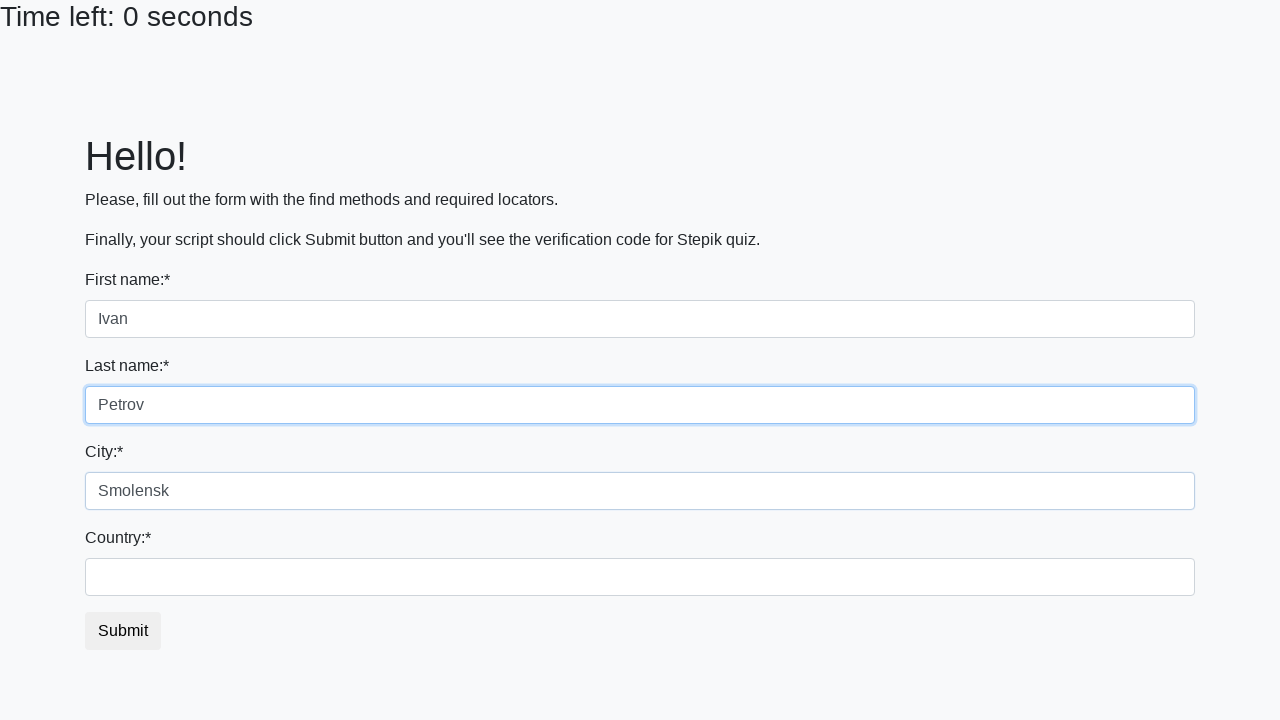

Filled country field with 'Russia' using id selector on #country
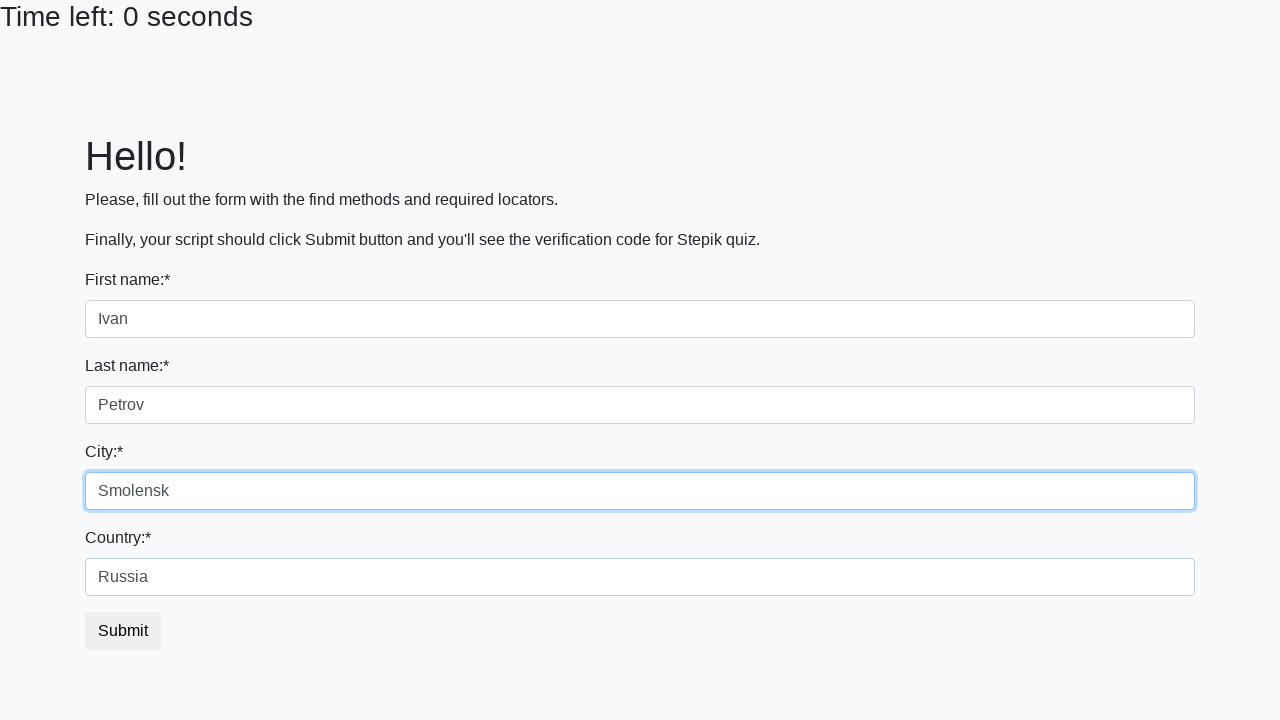

Clicked submit button to submit the form at (123, 631) on button.btn
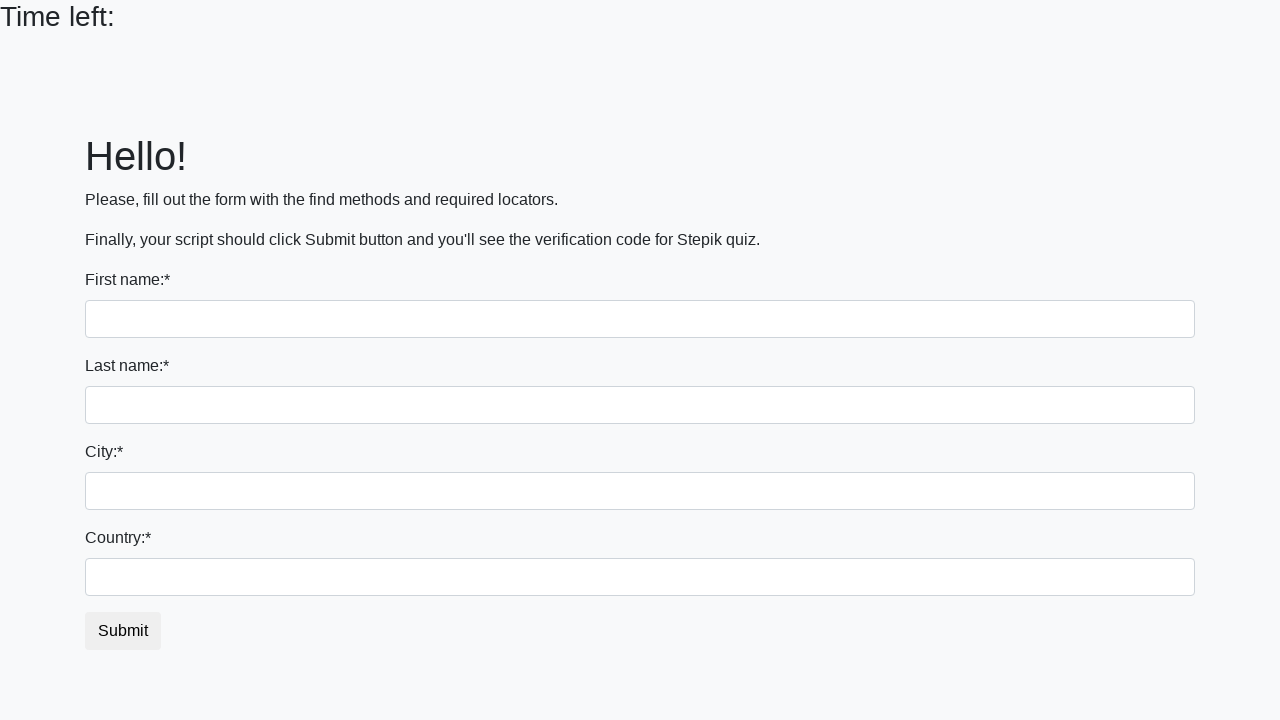

Waited 1000ms for form submission to process
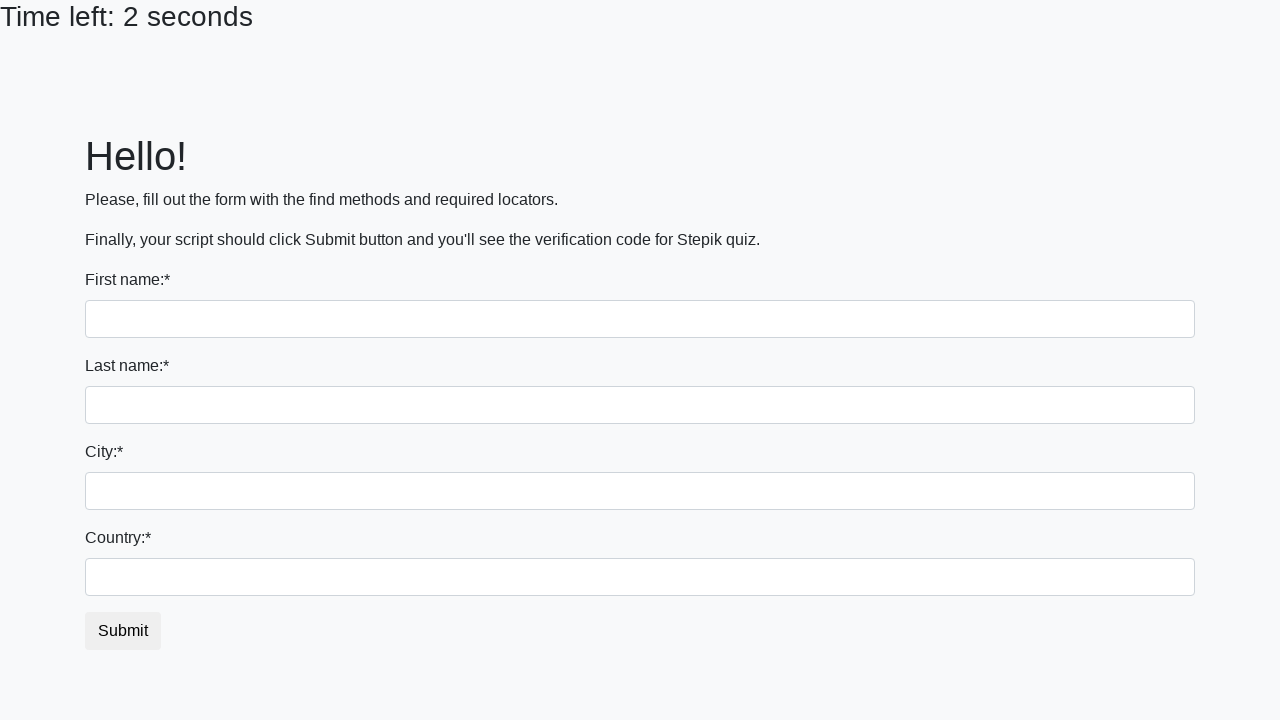

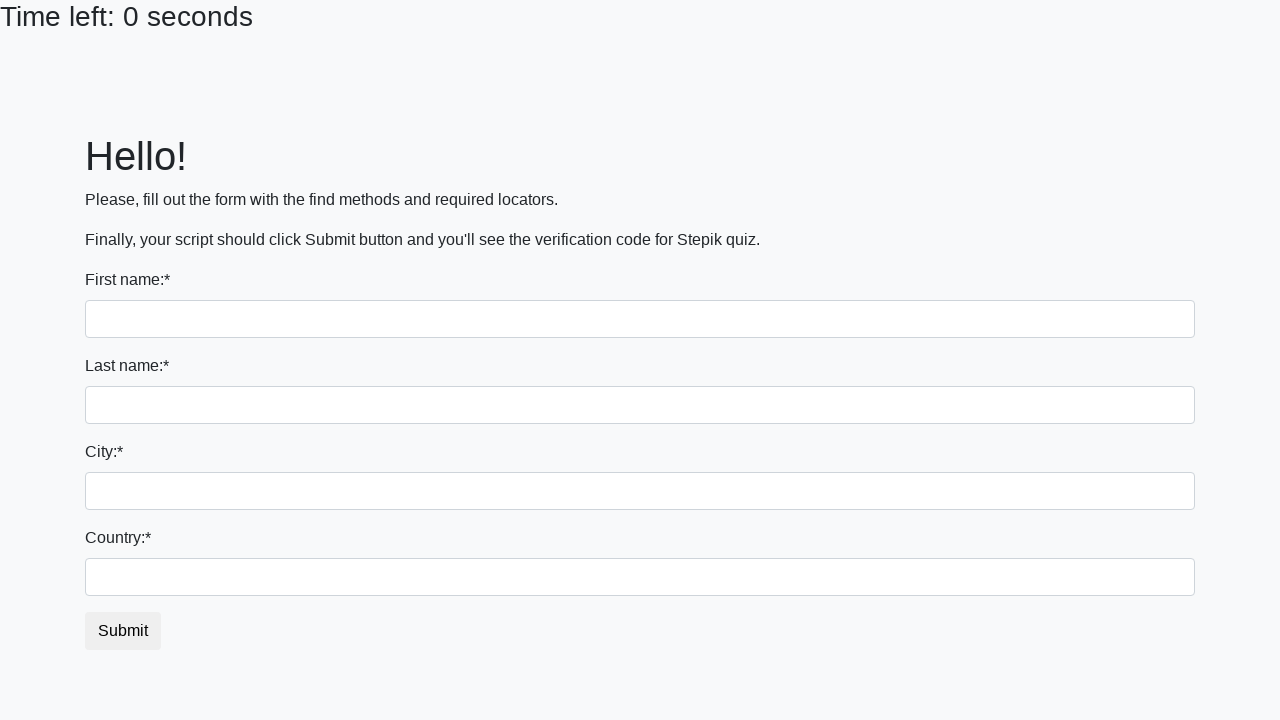